Tests file download functionality by navigating to a download page and clicking on a download link

Starting URL: https://the-internet.herokuapp.com/download

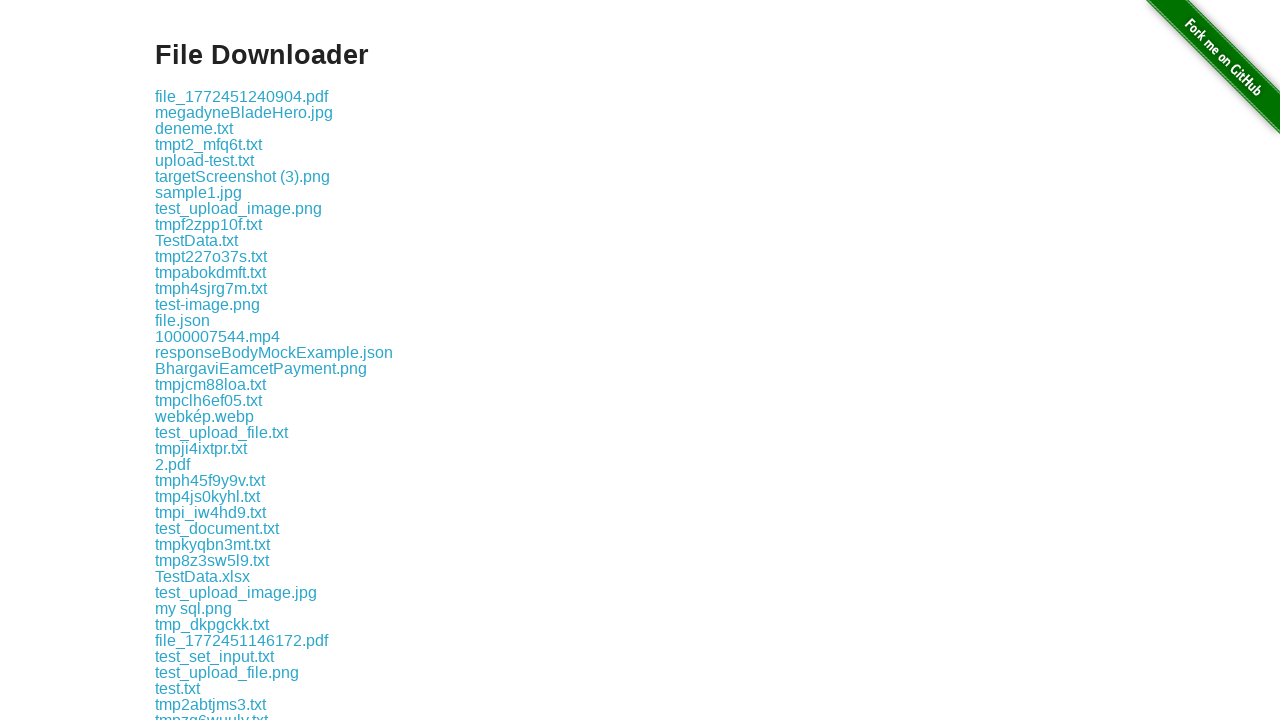

Clicked the third download link to initiate file download at (244, 112) on xpath=//a >> nth=2
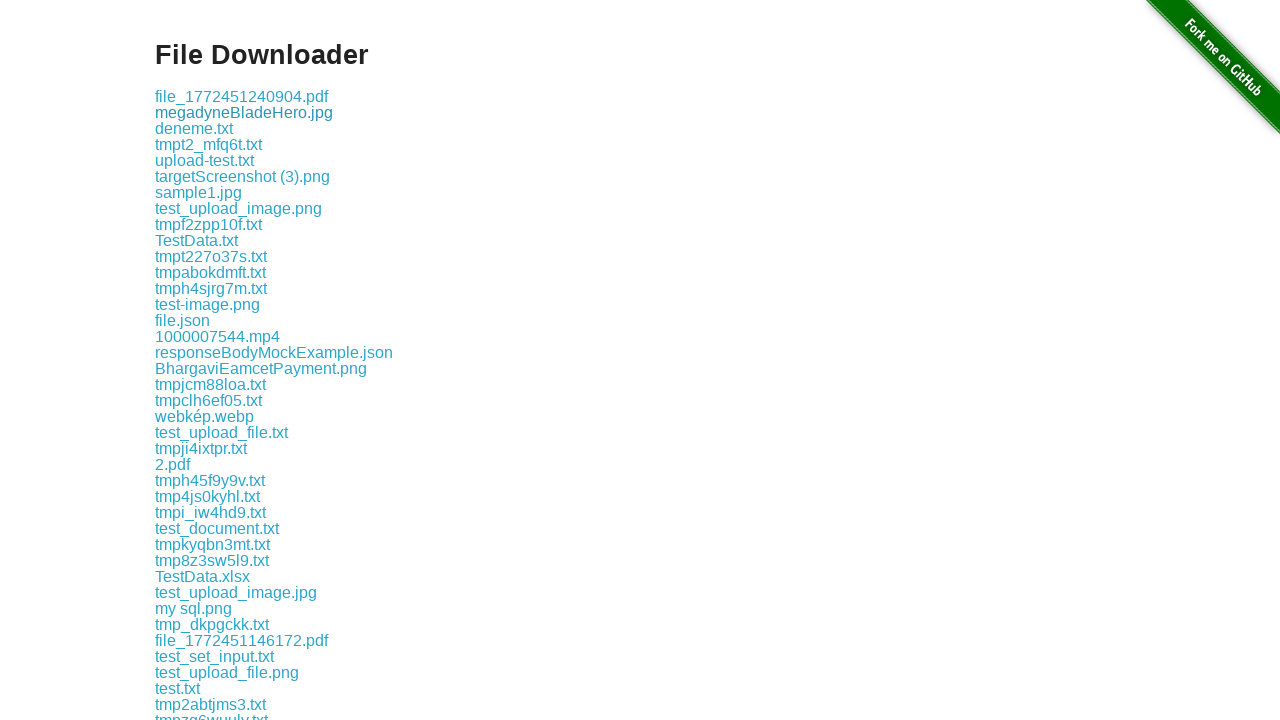

Waited 3 seconds for download to complete
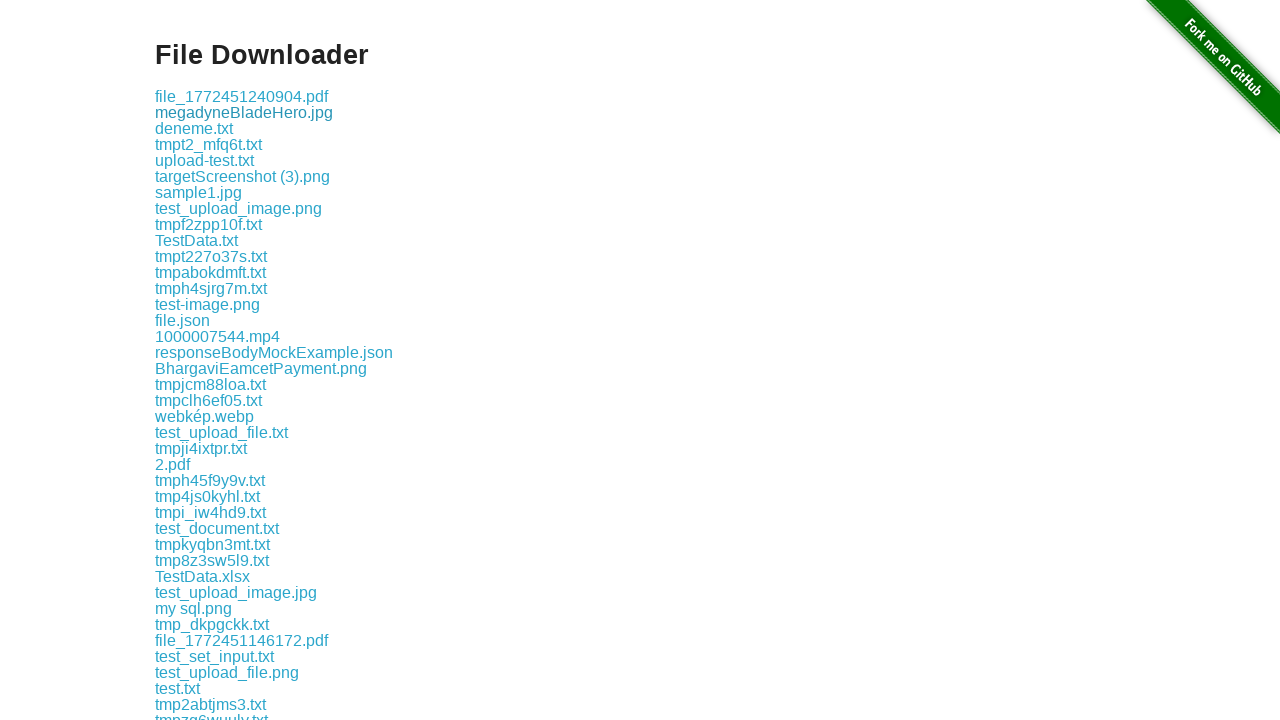

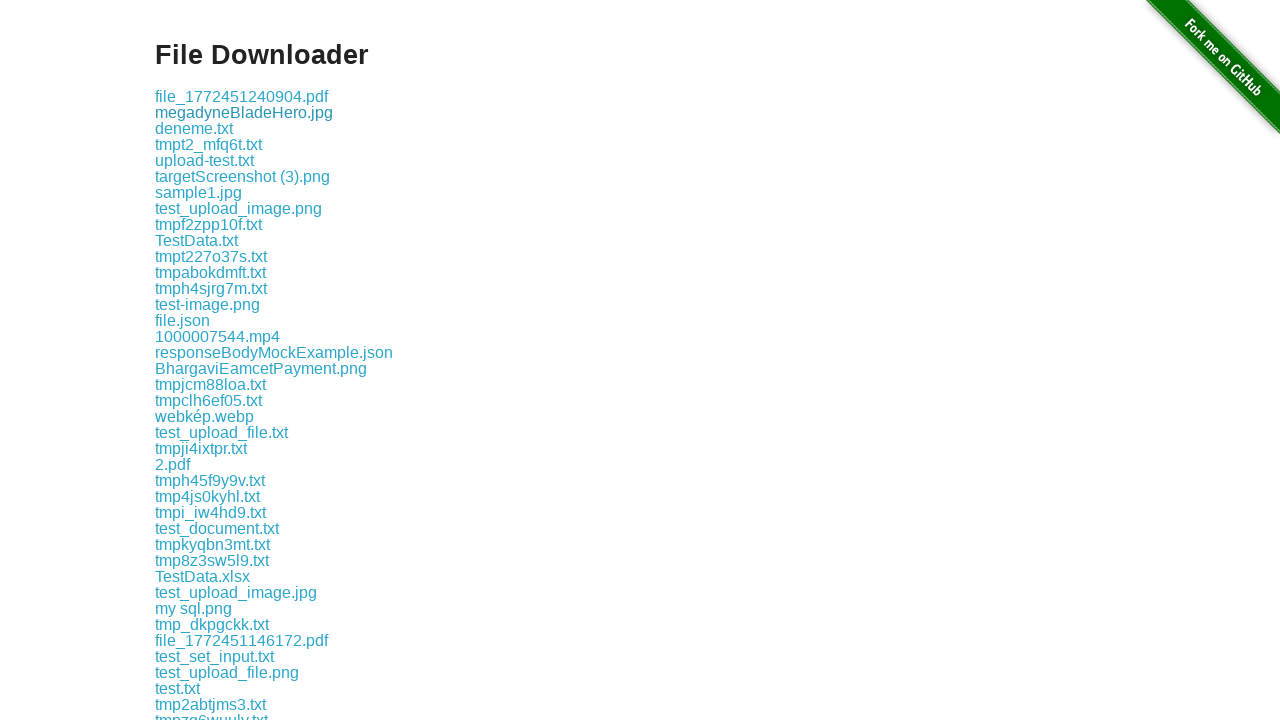